Tests clicking the login button/link on a home decor website to verify the login UI element is interactive

Starting URL: https://360homedecor.uk/

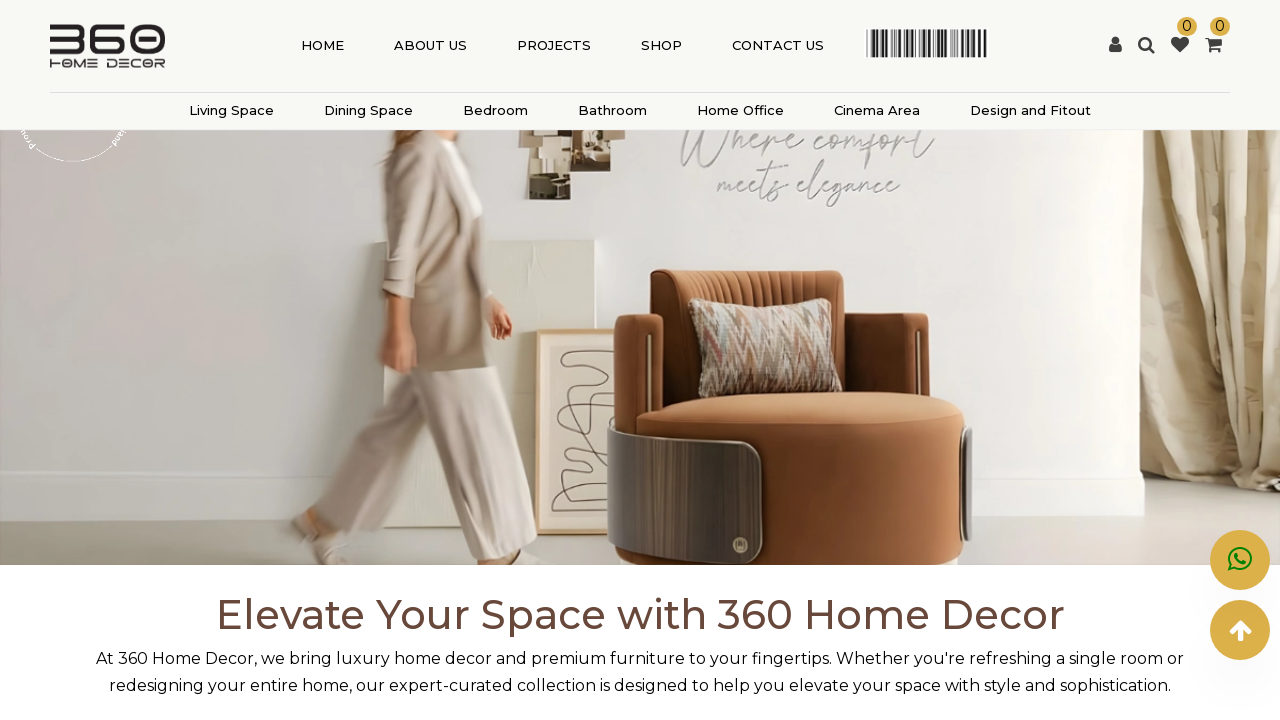

Navigated to 360 Home Decor website
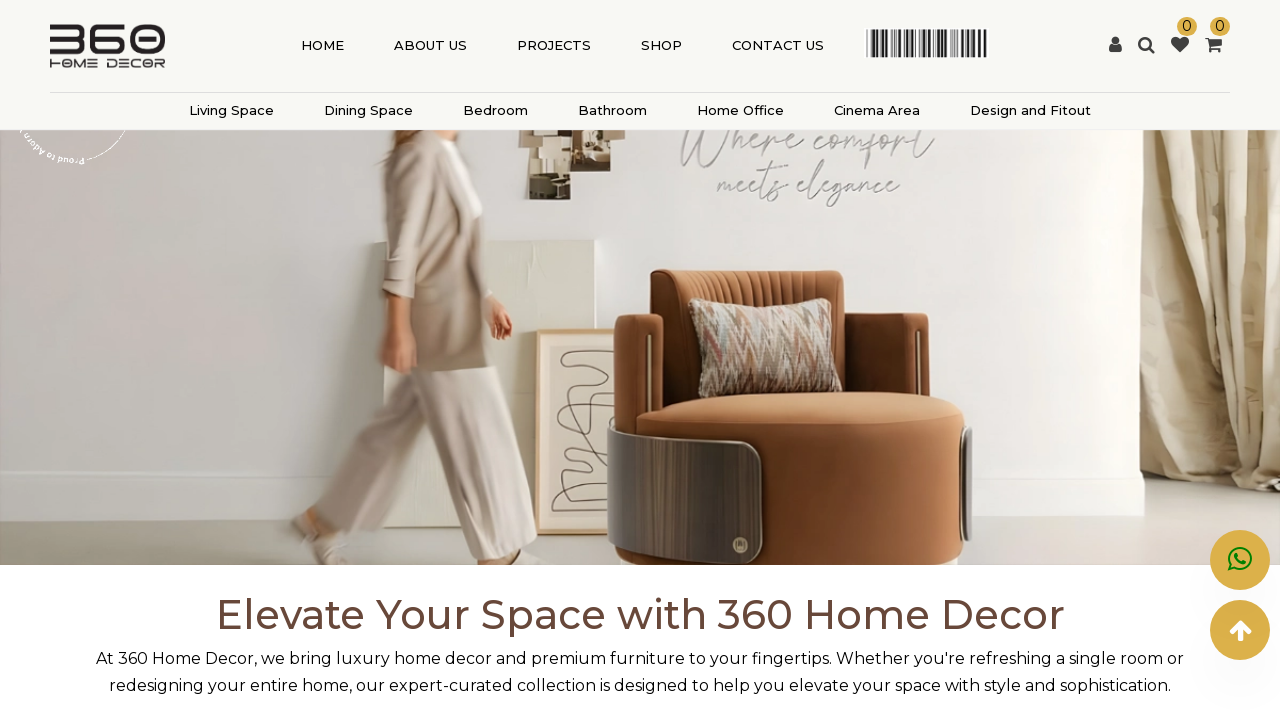

Clicked the login button/link to verify login UI element is interactive at (1115, 46) on #check_login
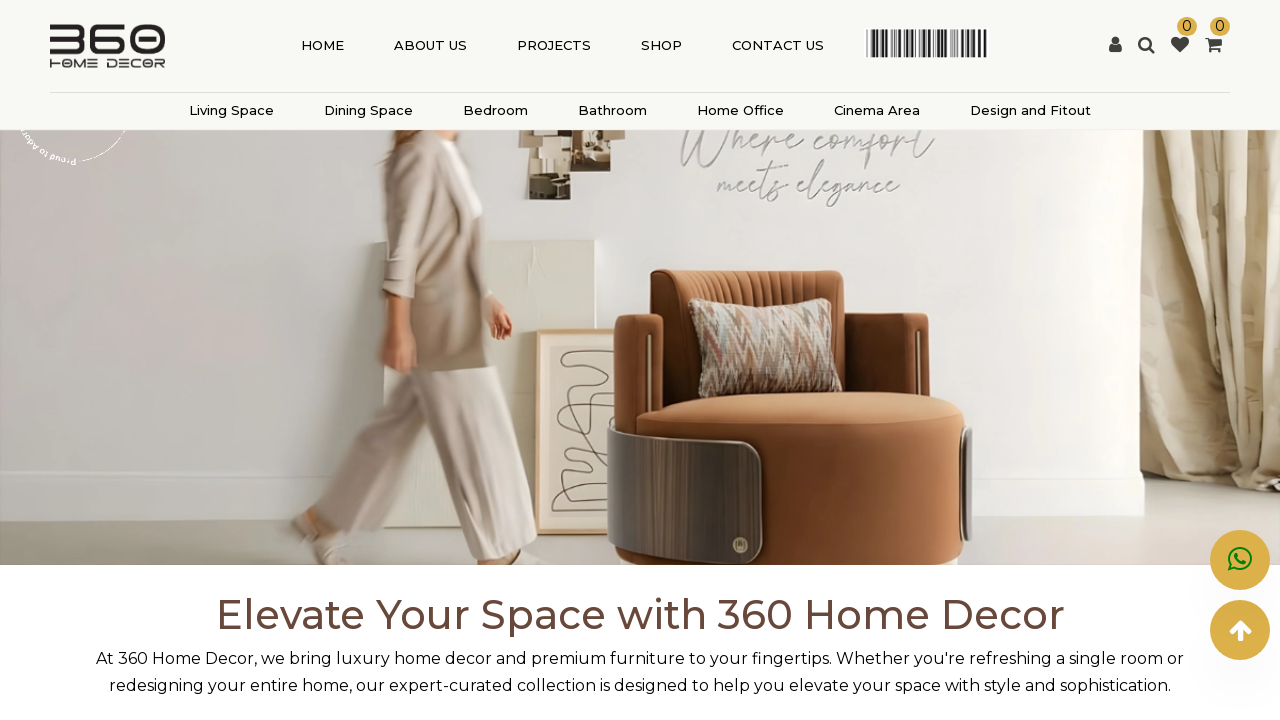

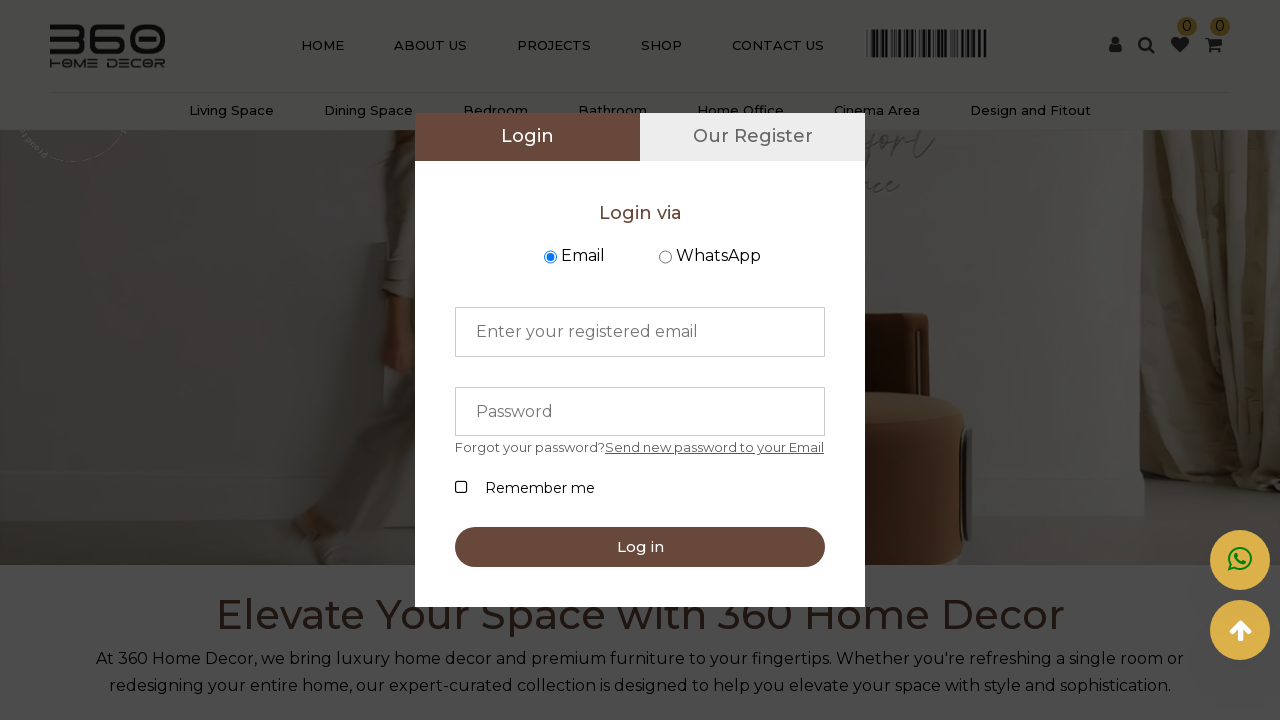